Tests drag and drop functionality by dragging an element and dropping it onto a target droppable area

Starting URL: https://selenium08.blogspot.com/2020/01/drag-drop.html

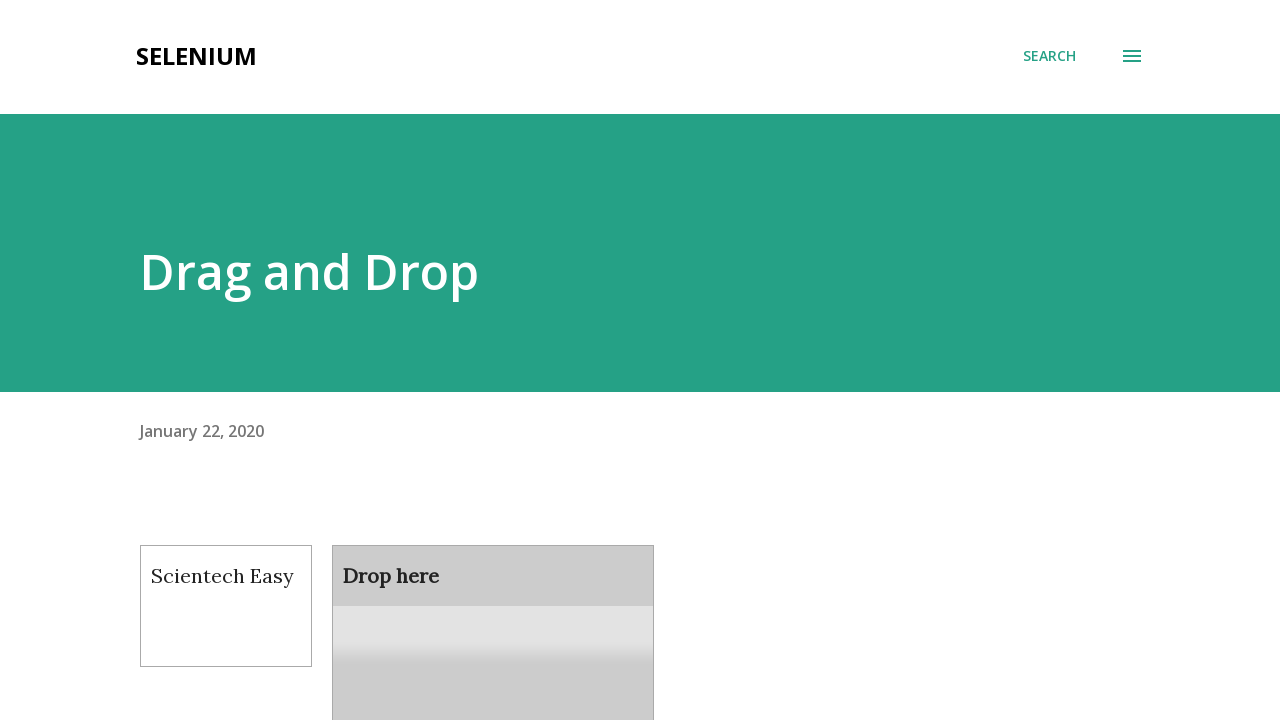

Located the draggable element with ID 'draggable'
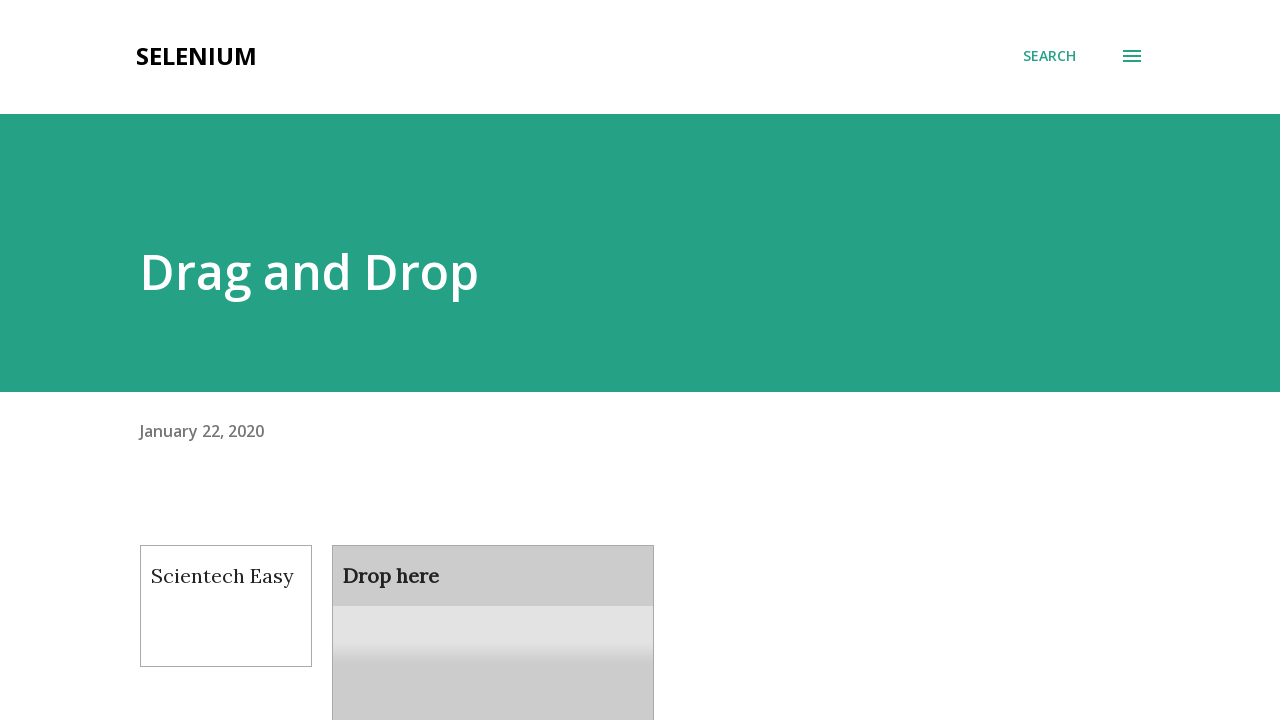

Located the droppable target element with ID 'droppable'
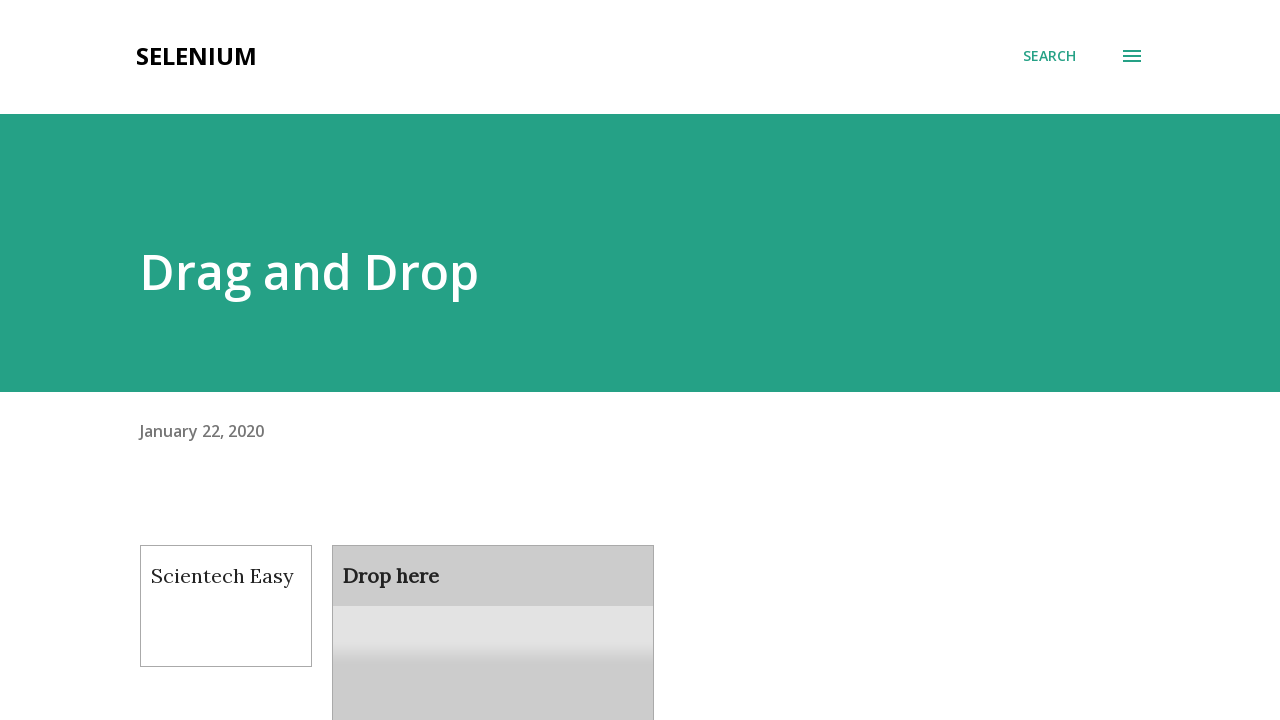

Dragged the element and dropped it onto the droppable area at (493, 609)
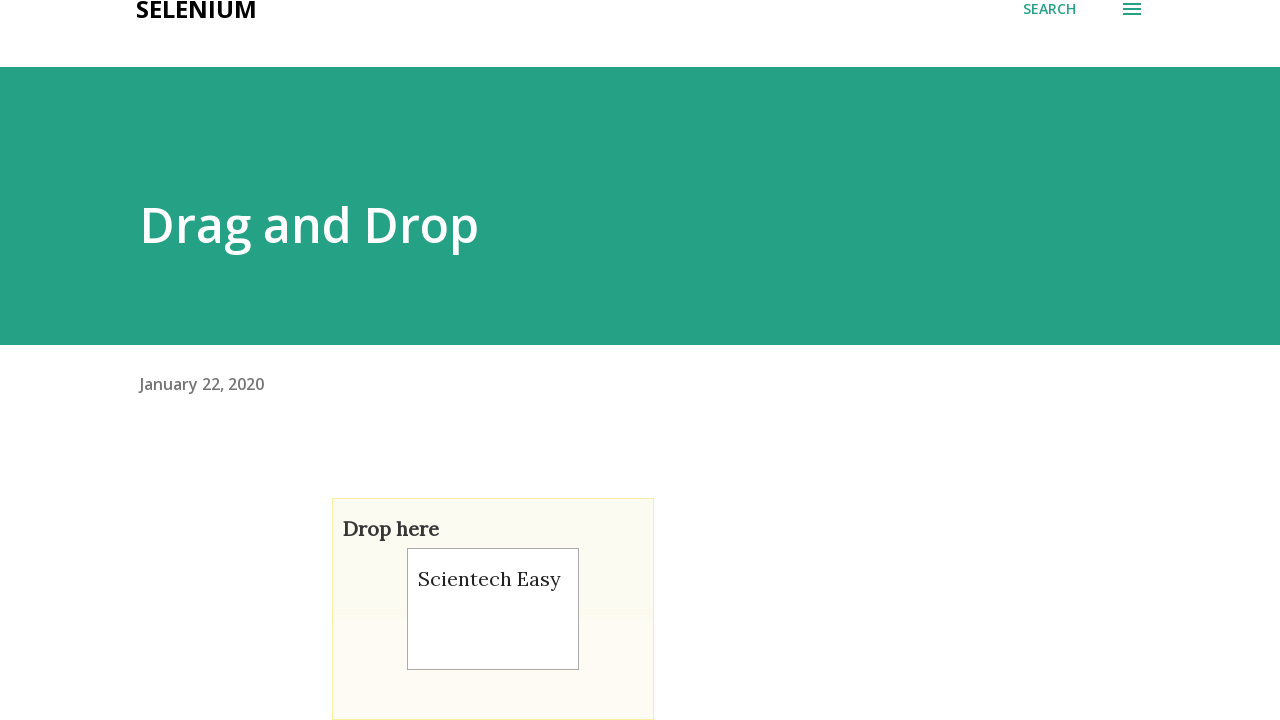

Waited 500ms for drag and drop operation to complete
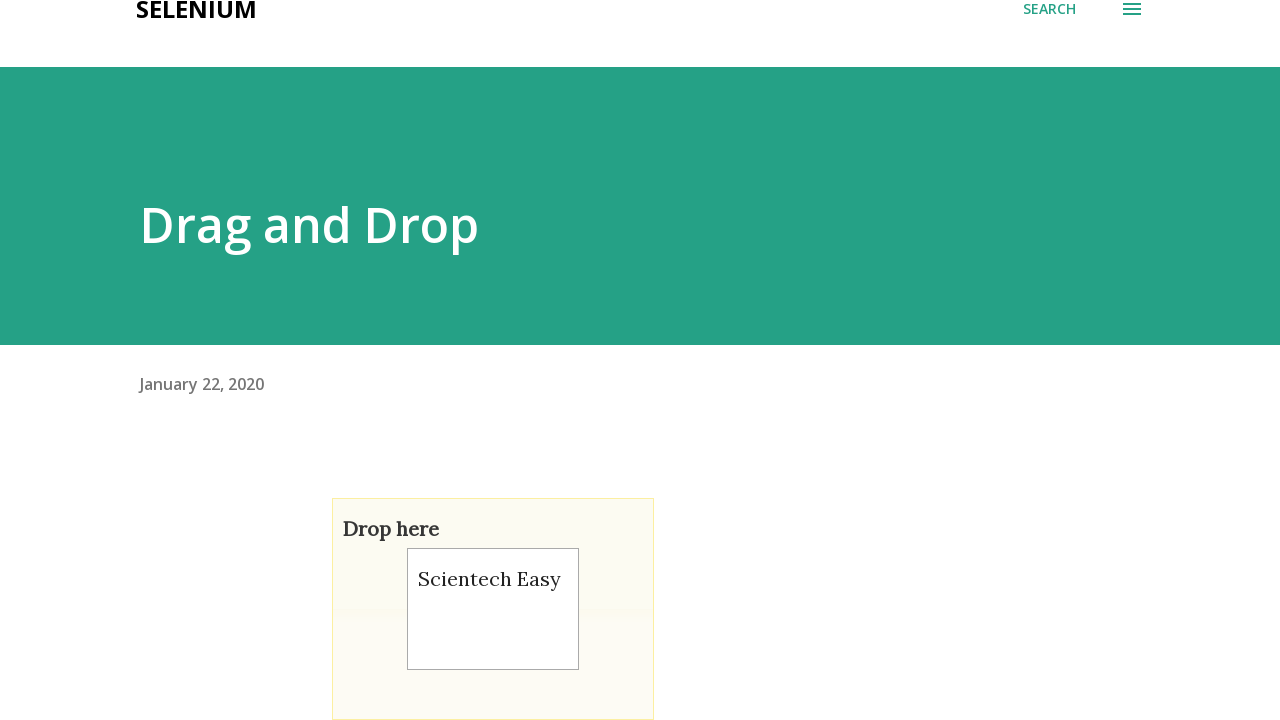

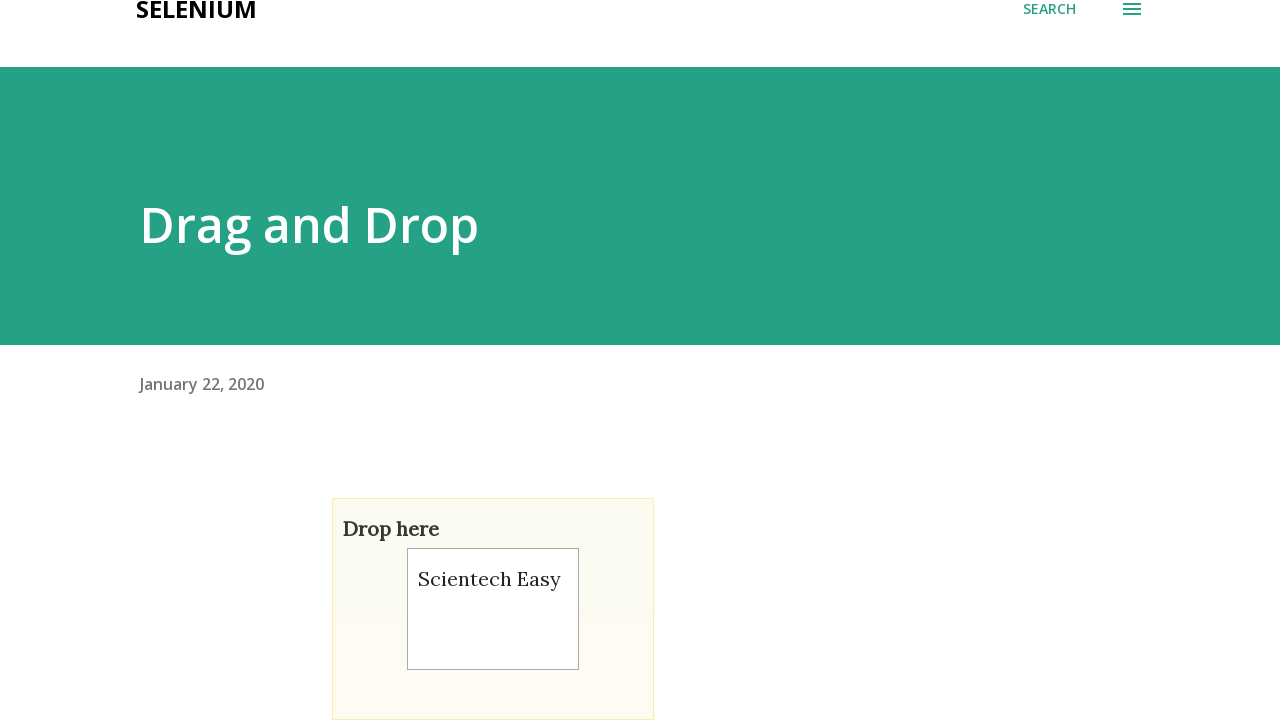